Logs in as Bank Manager and opens a new account by selecting a customer and currency, then processes the account creation

Starting URL: https://www.globalsqa.com/angularJs-protractor/BankingProject/#/login

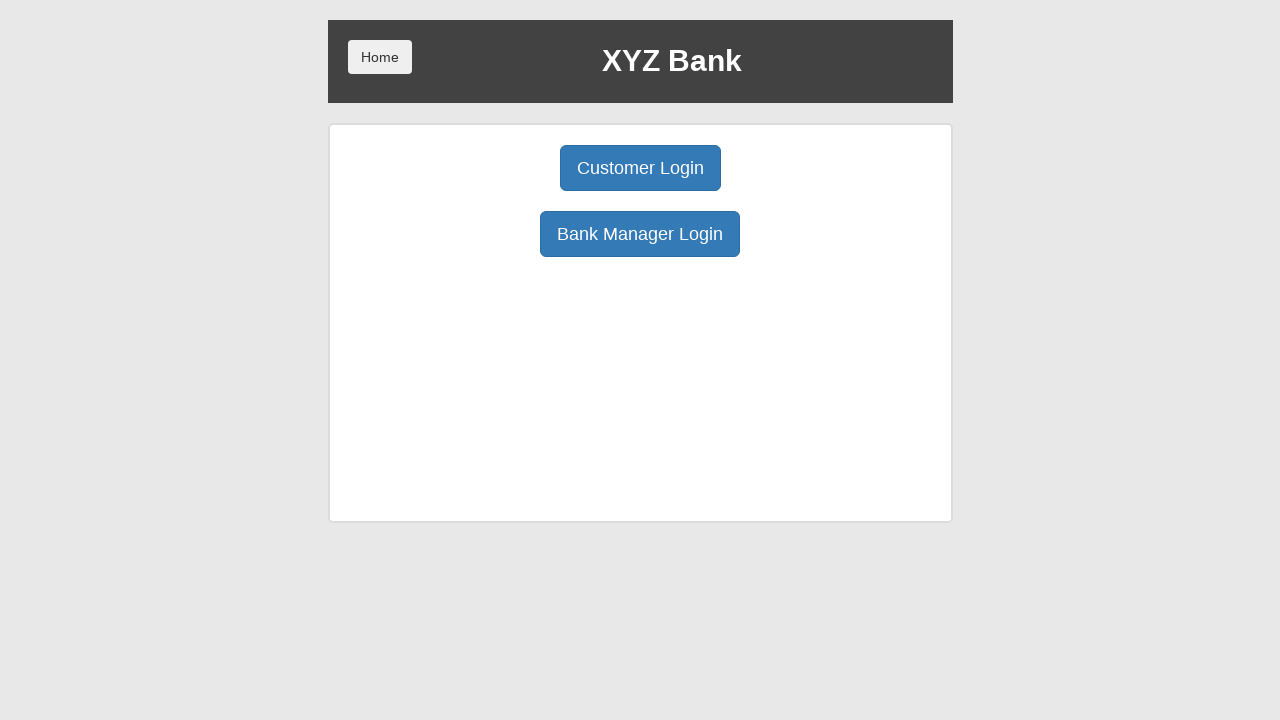

Clicked Bank Manager Login button at (640, 234) on button[ng-click='manager()']
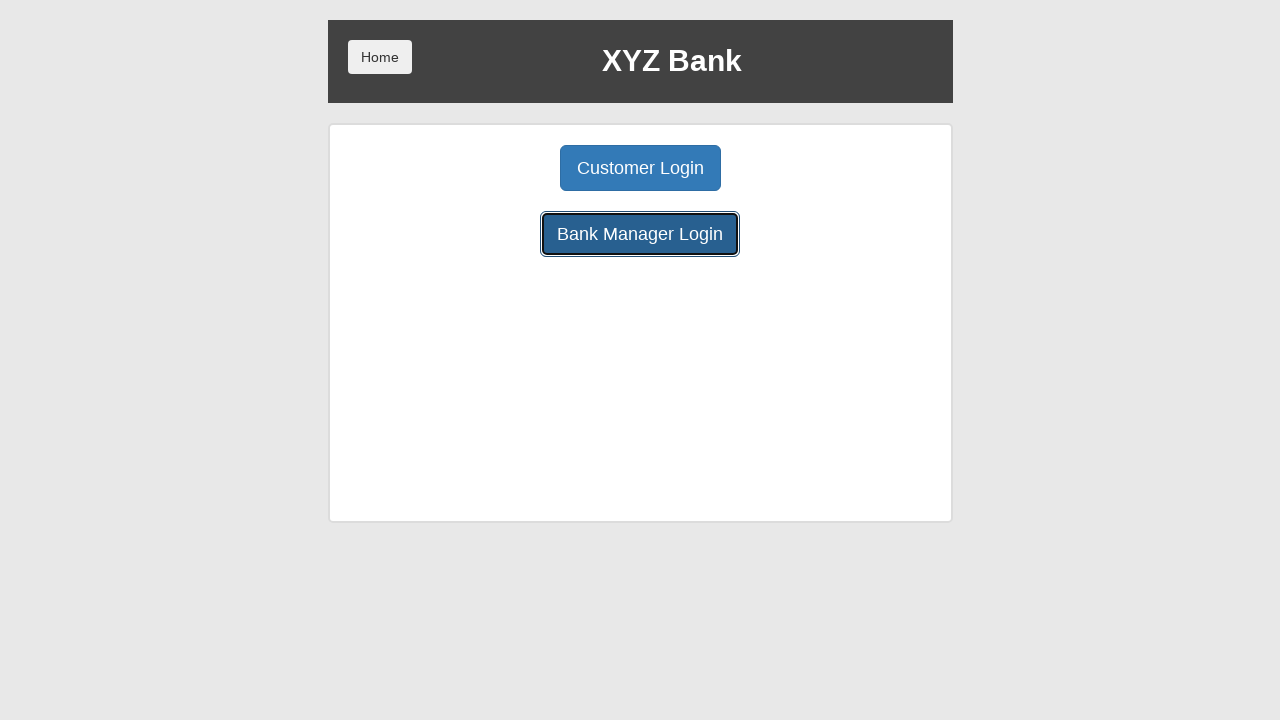

Clicked Open Account tab at (654, 168) on button[ng-class='btnClass2']
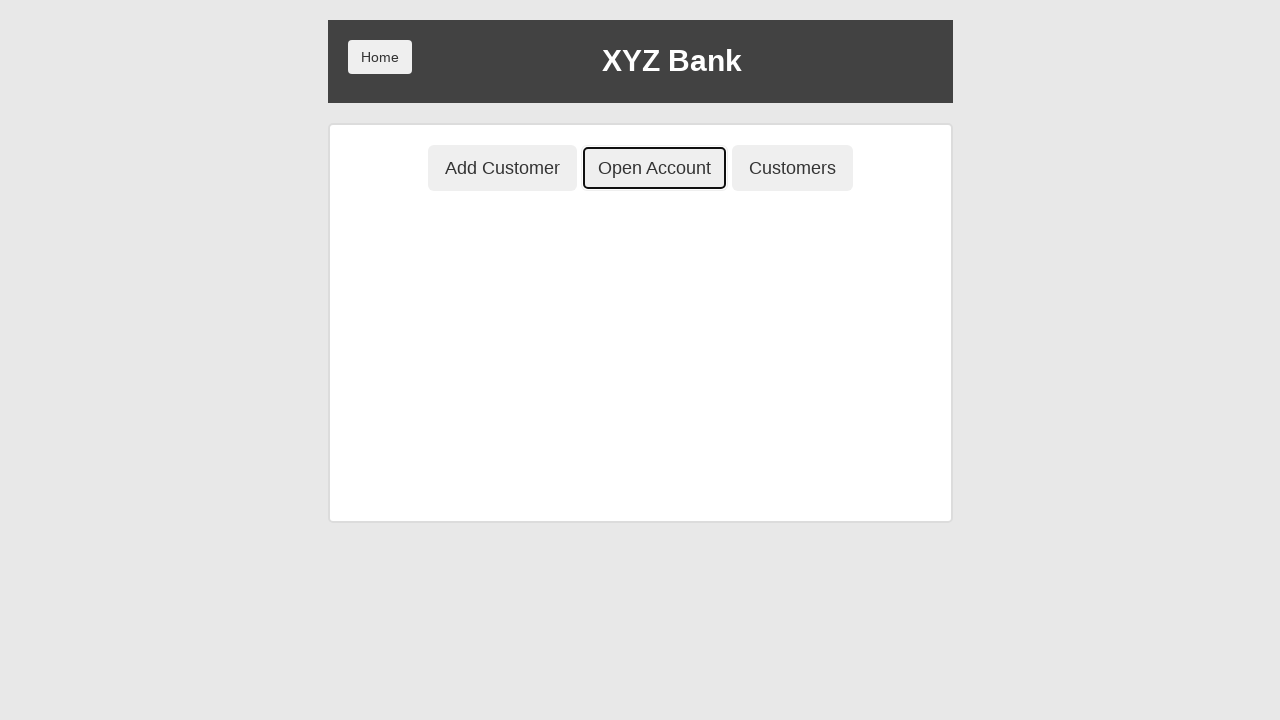

Selected customer from dropdown on select[name='userSelect']
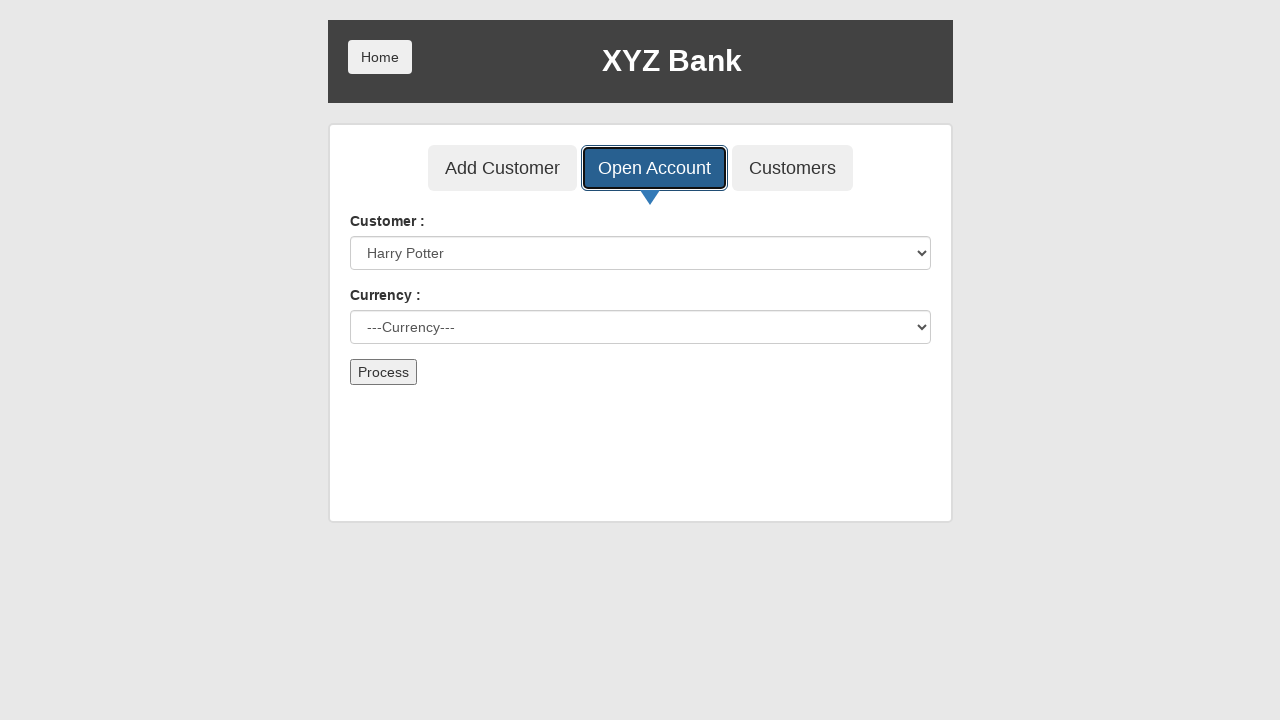

Selected currency (Dollar) from dropdown on select#currency
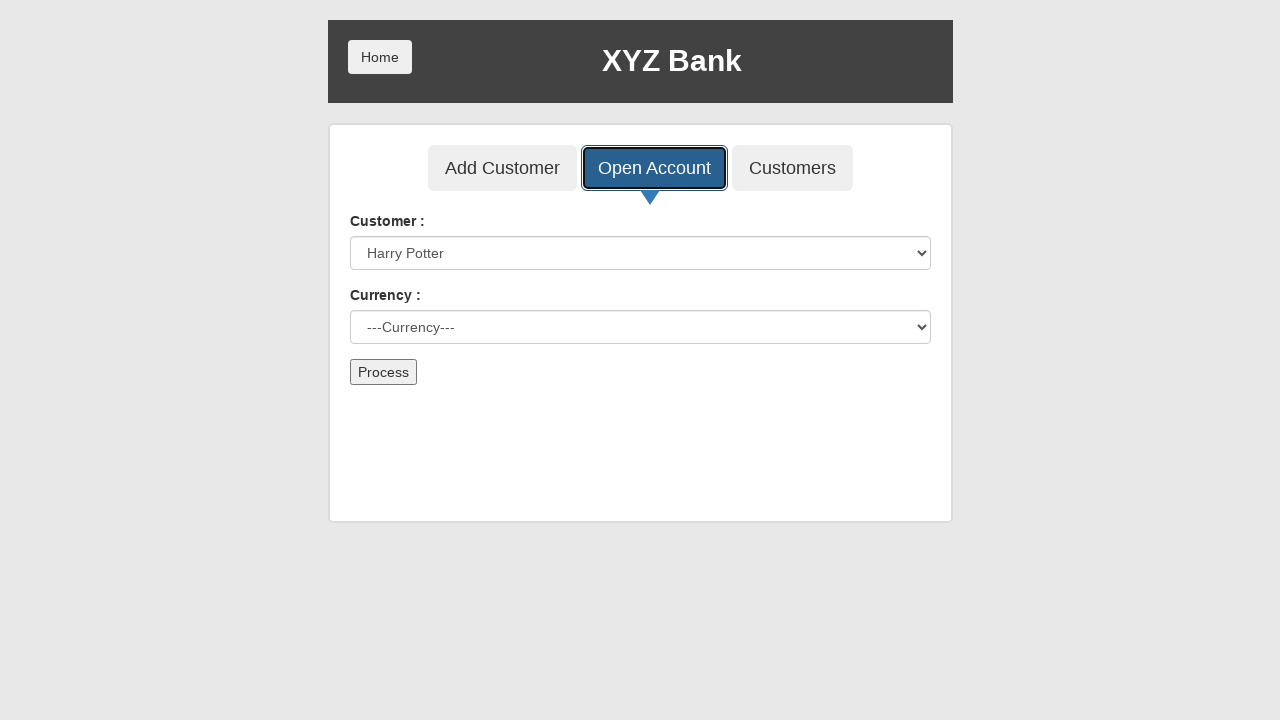

Clicked Process button to create account at (383, 372) on form[name='myForm'] button[type='submit']
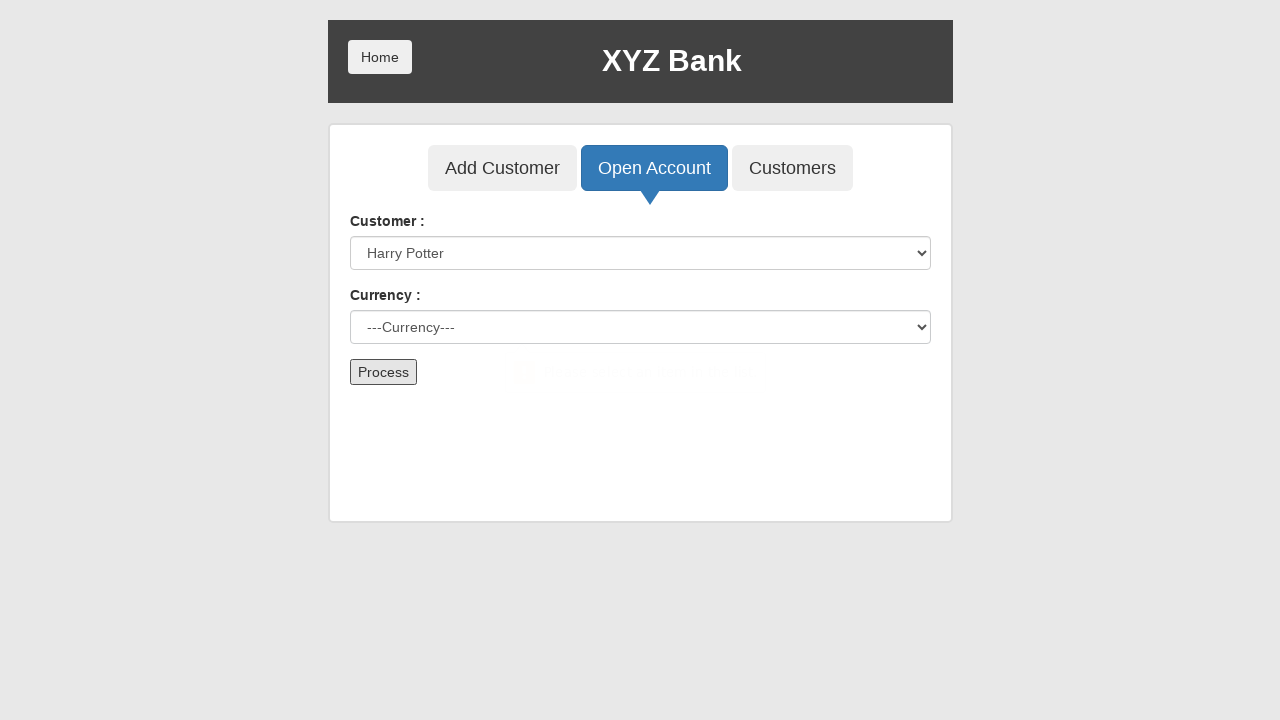

Accepted account creation confirmation alert
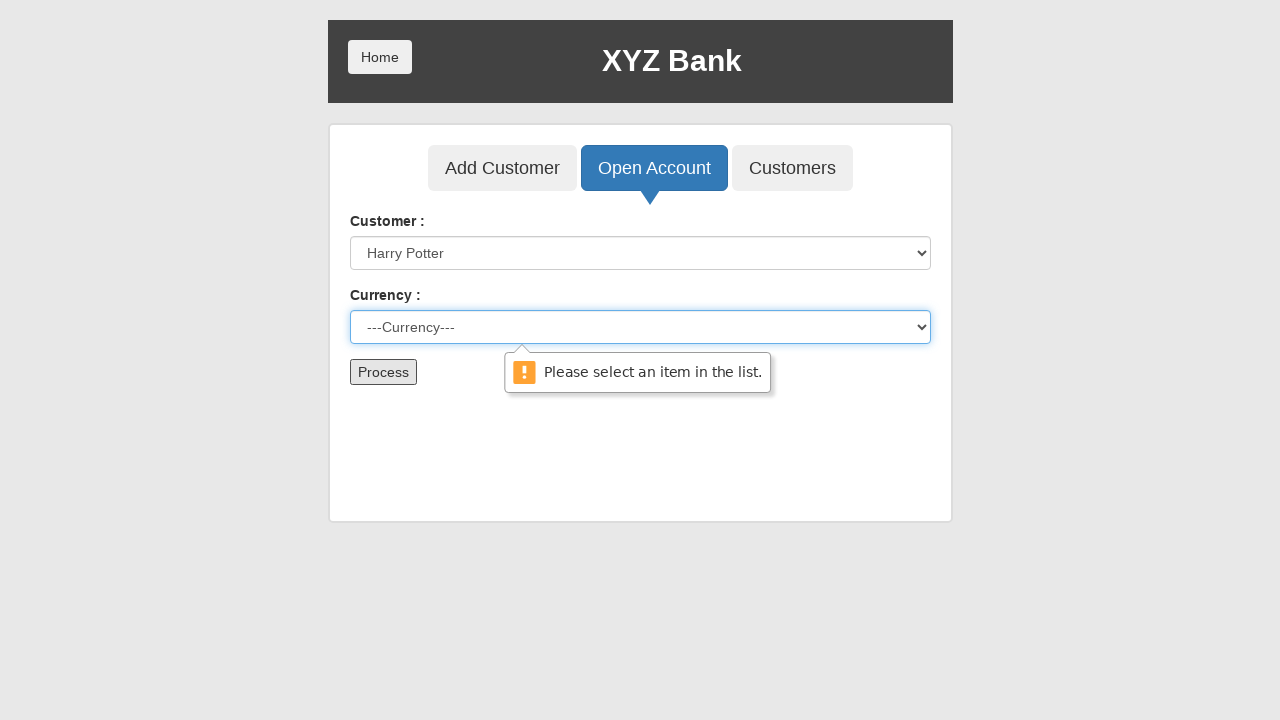

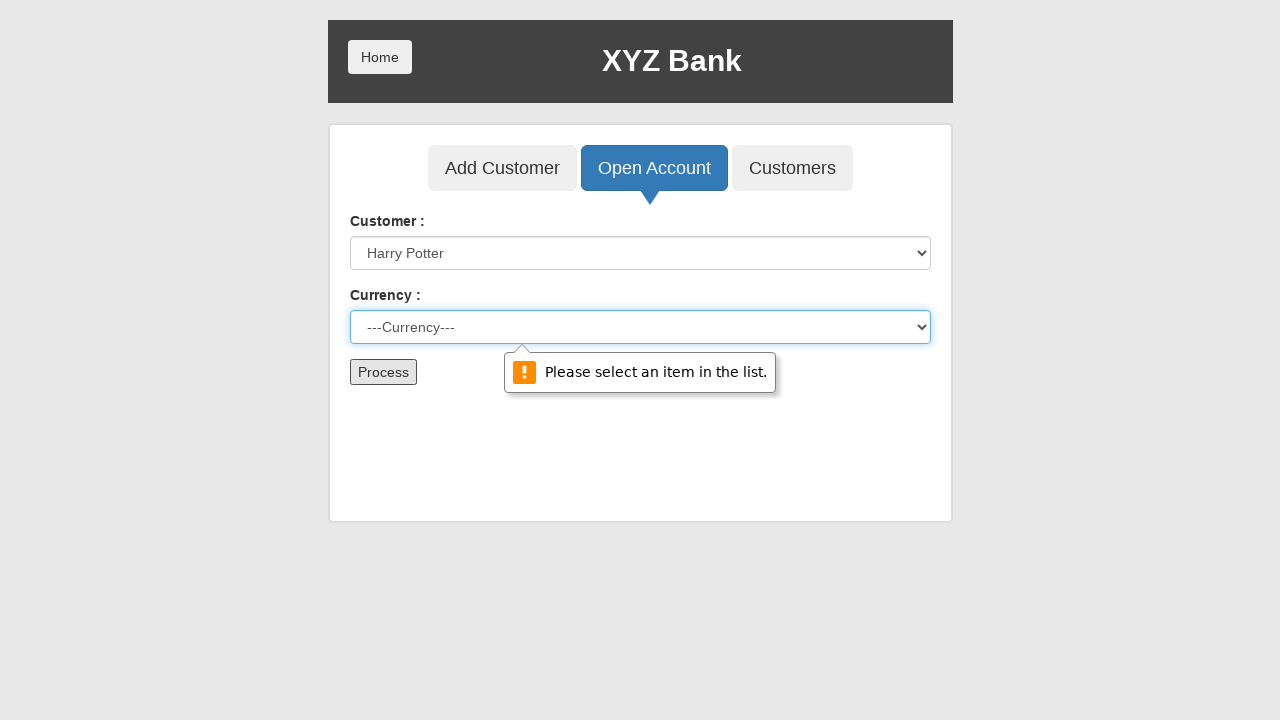